Tests filling a login form with dynamic class attributes on a Selenium training site. The form fields have dynamically generated class names, requiring XPath with starts-with() to locate them.

Starting URL: https://v1.training-support.net/selenium/dynamic-attributes

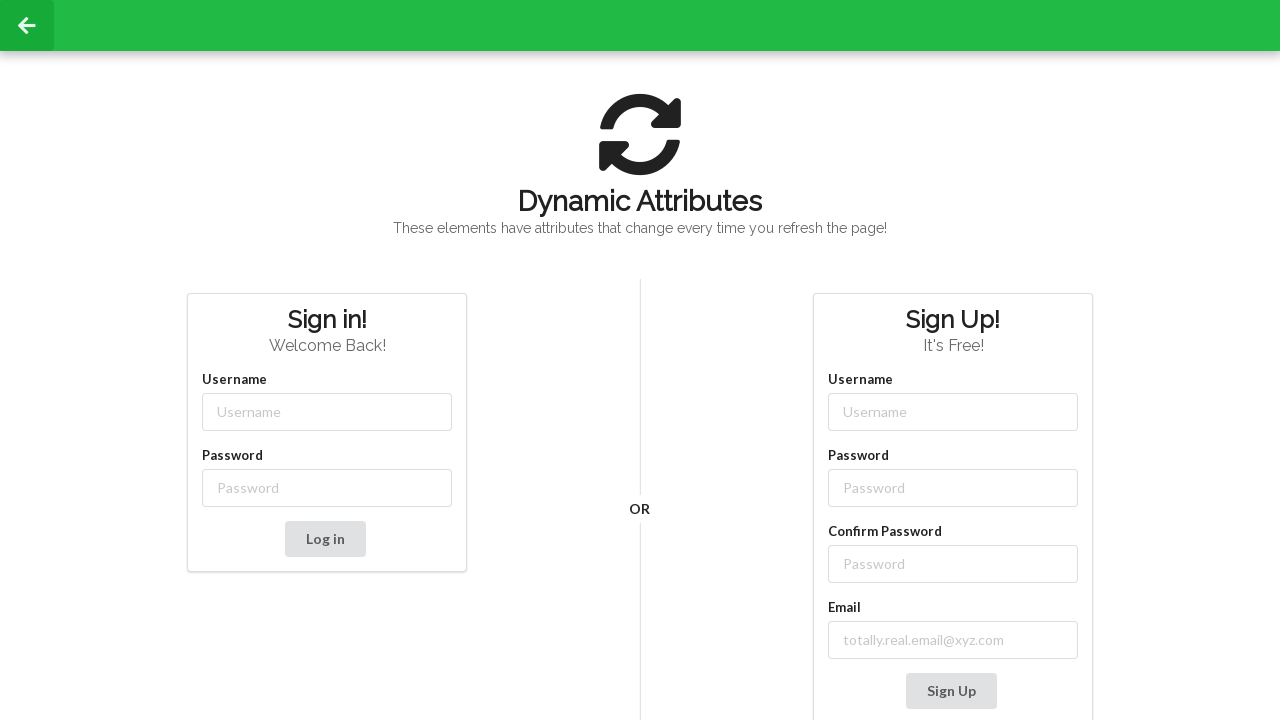

Filled username field with 'admin' using XPath with starts-with() for dynamic class on //input[starts-with(@class, 'username-')]
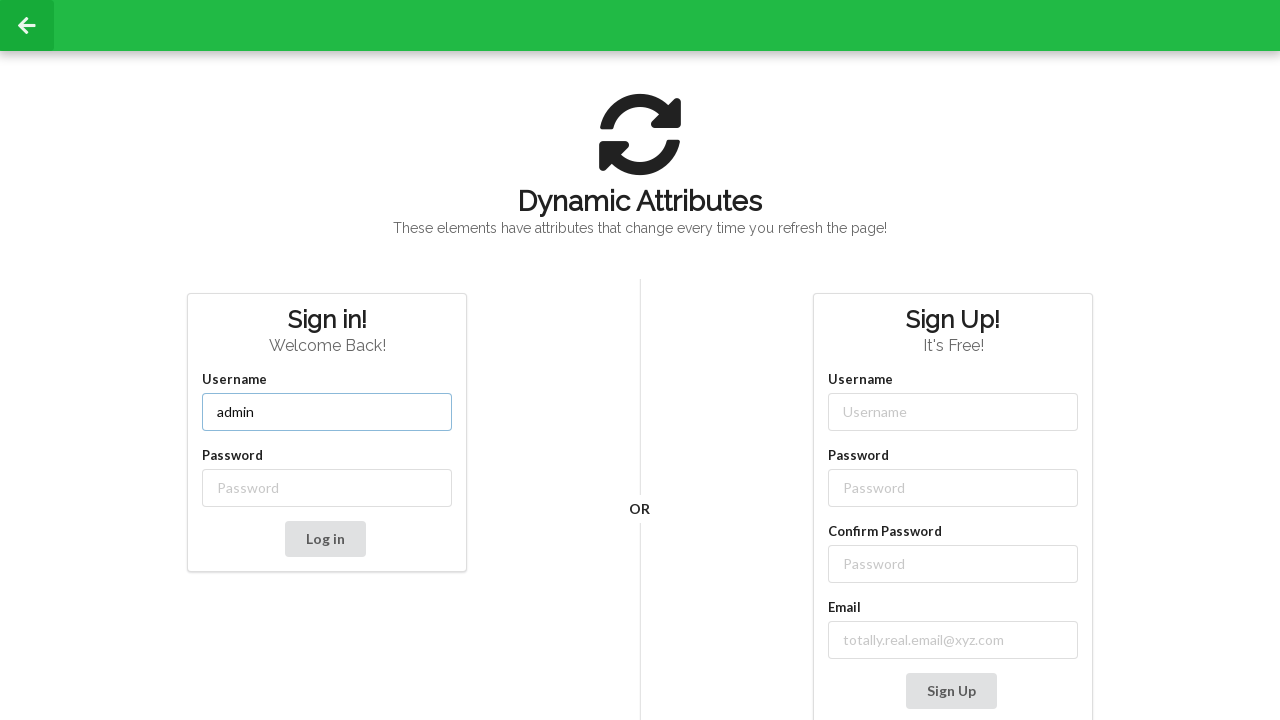

Filled password field with 'password' using XPath with starts-with() for dynamic class on //input[starts-with(@class, 'password-')]
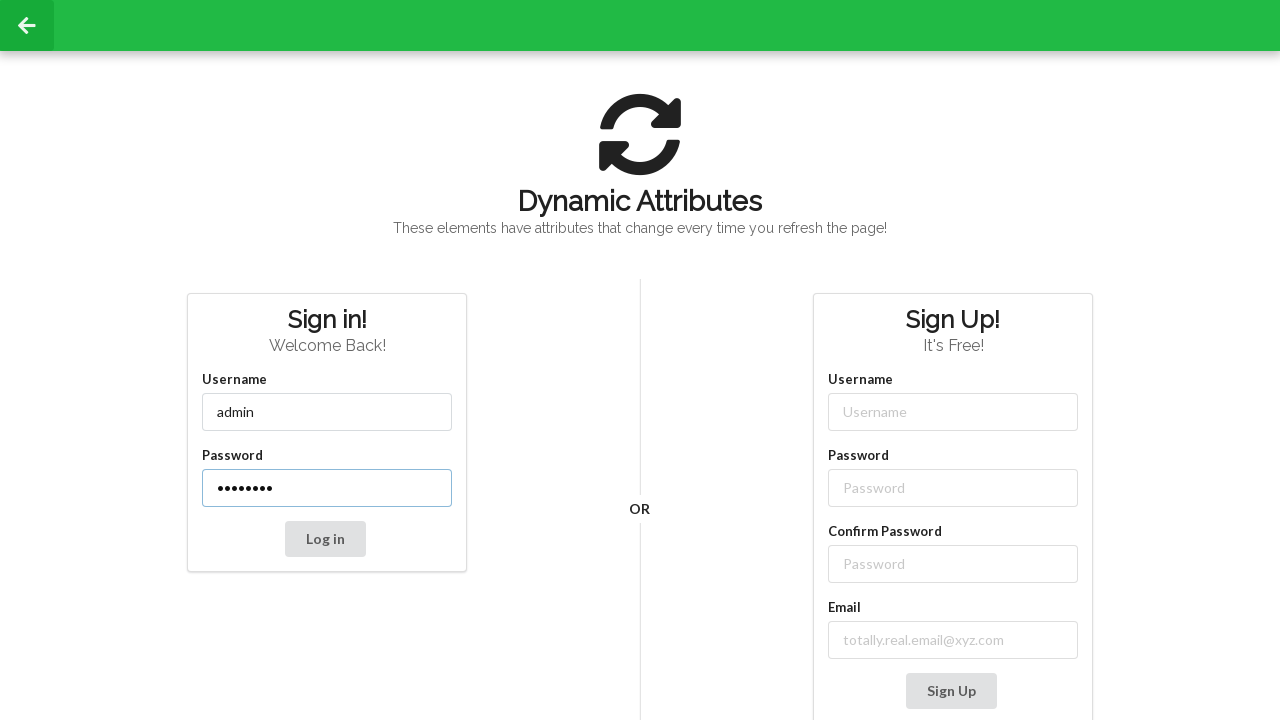

Clicked the submit button to login at (325, 539) on button[type='submit']
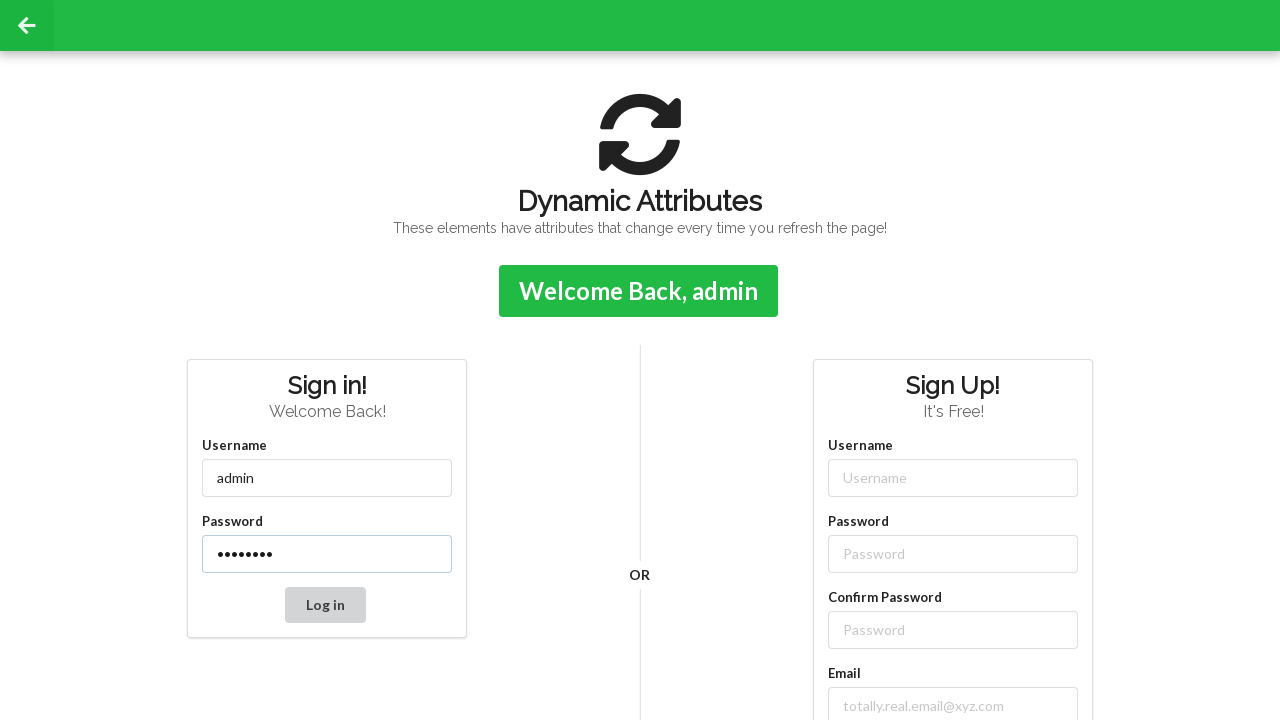

Confirmation message appeared after login
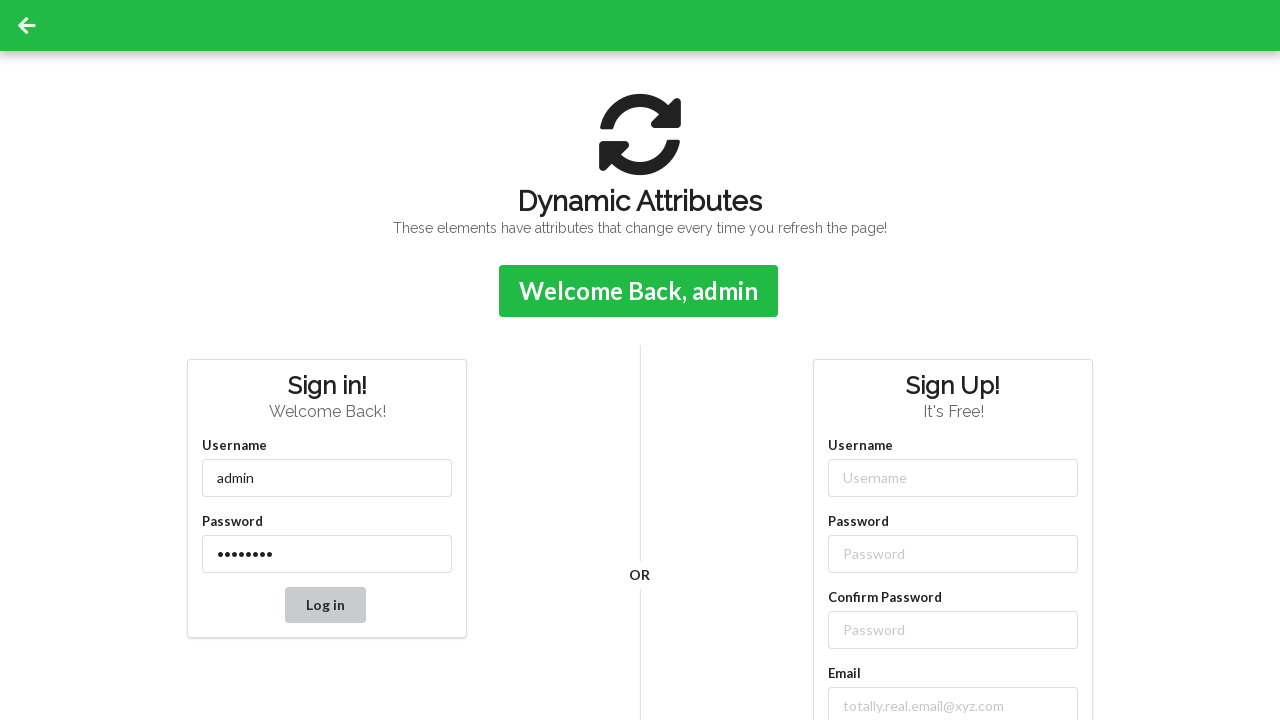

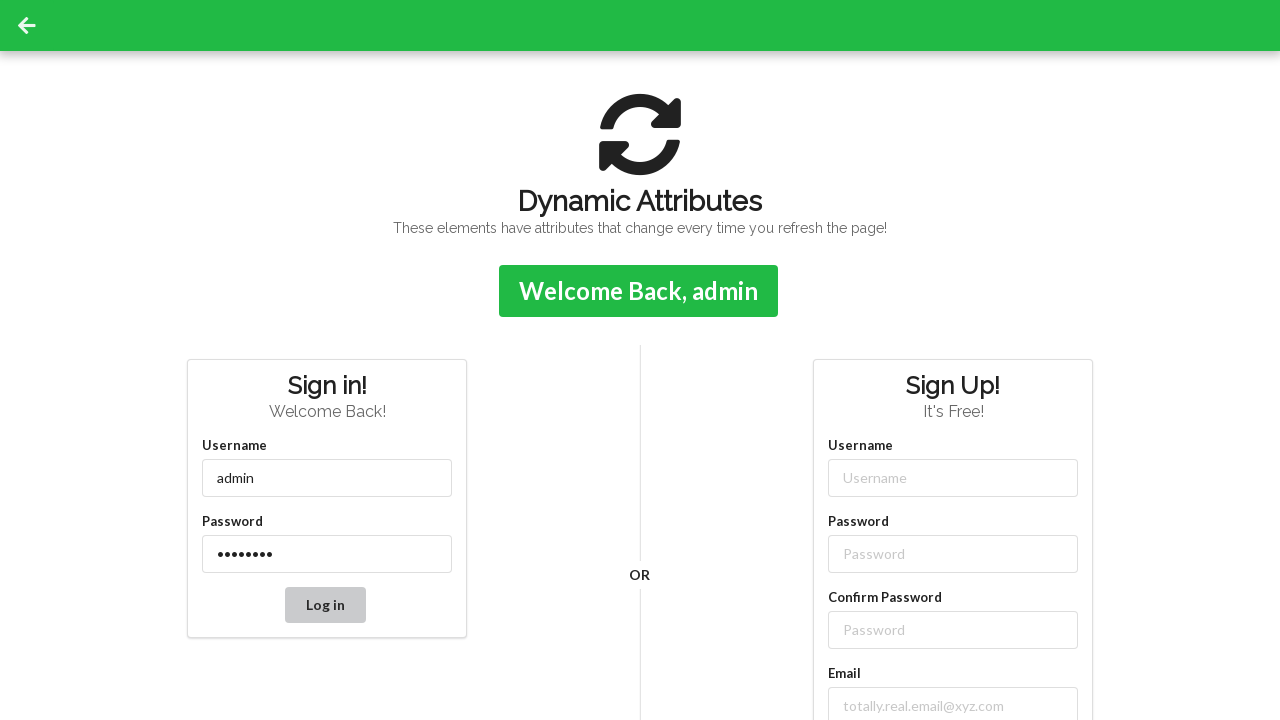